Tests the "New User Register Here" link on a hotel booking website by clicking it and verifying the registration page loads with a Submit button that is displayed and enabled.

Starting URL: https://adactinhotelapp.com/

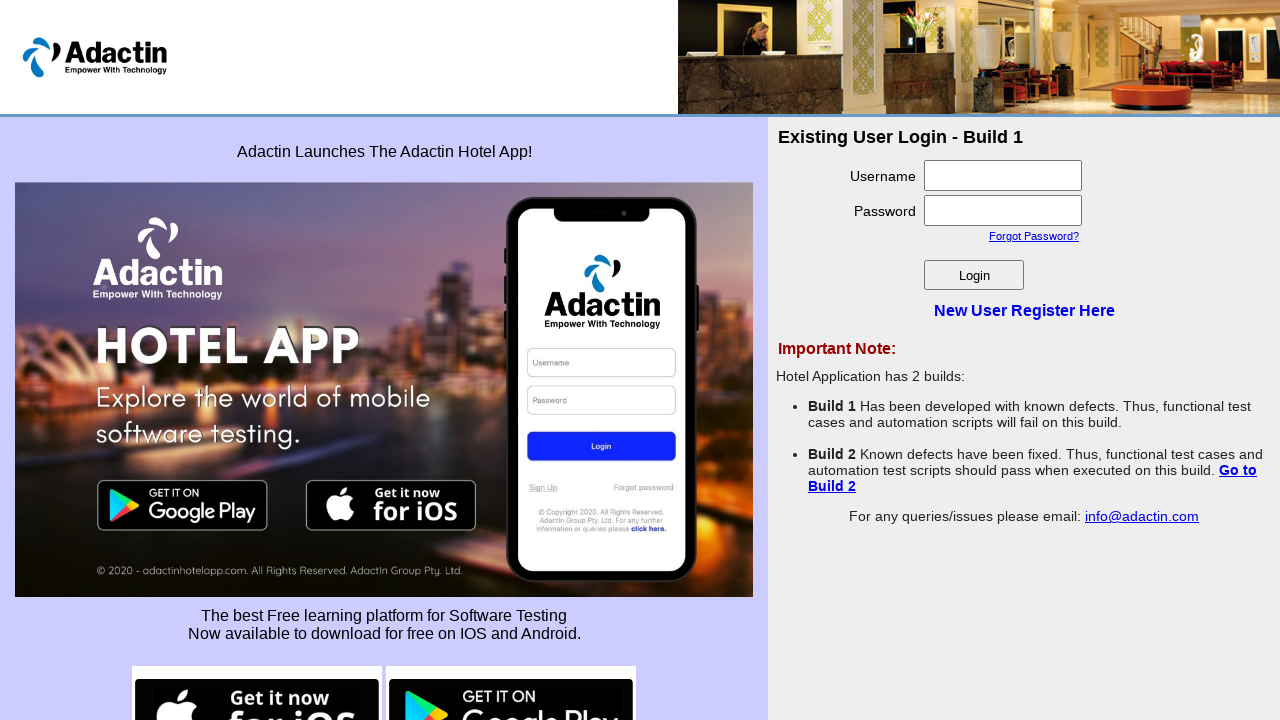

Clicked on 'New User Register Here' link at (1024, 310) on text=New User Register Here
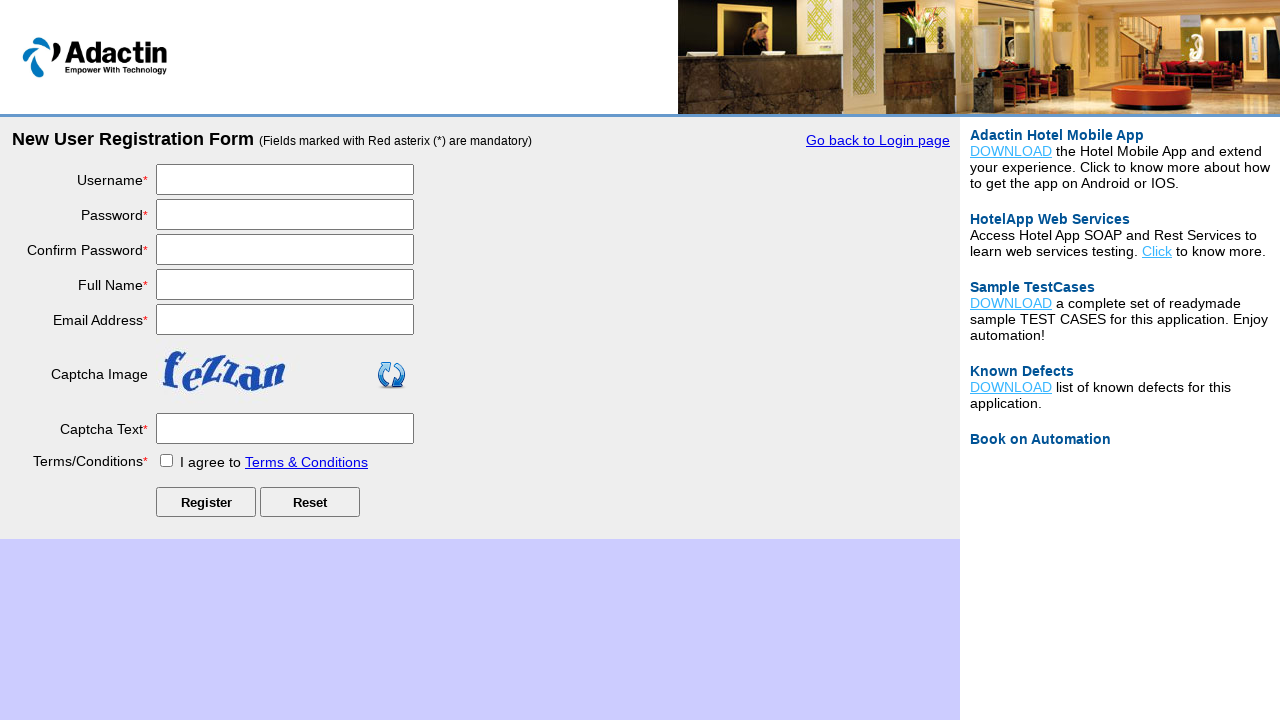

Submit button selector loaded on registration page
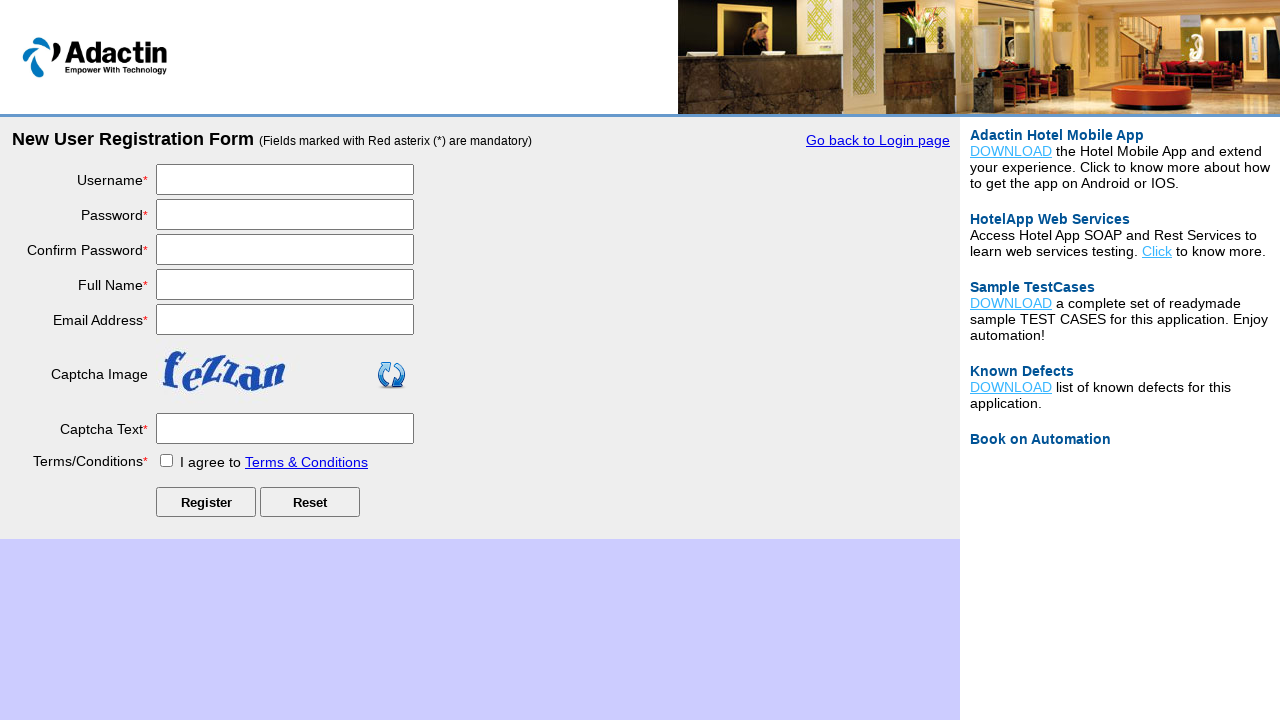

Verified Submit button is visible
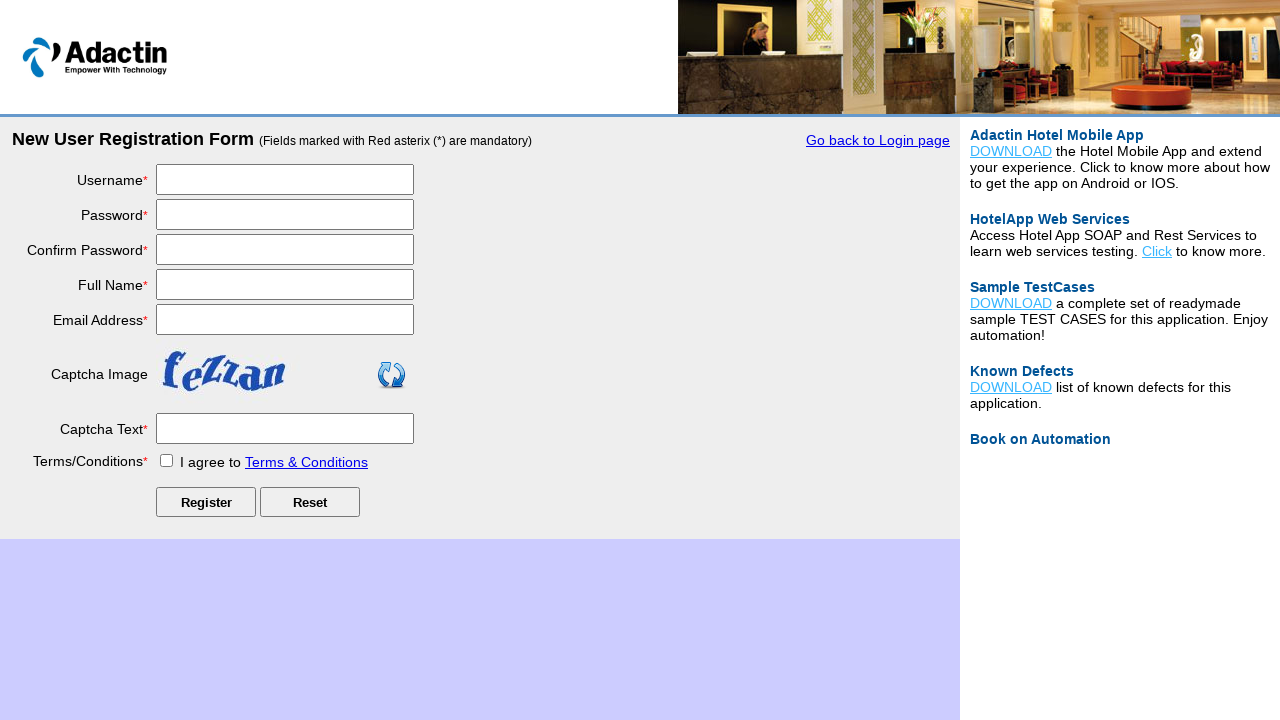

Verified Submit button is enabled
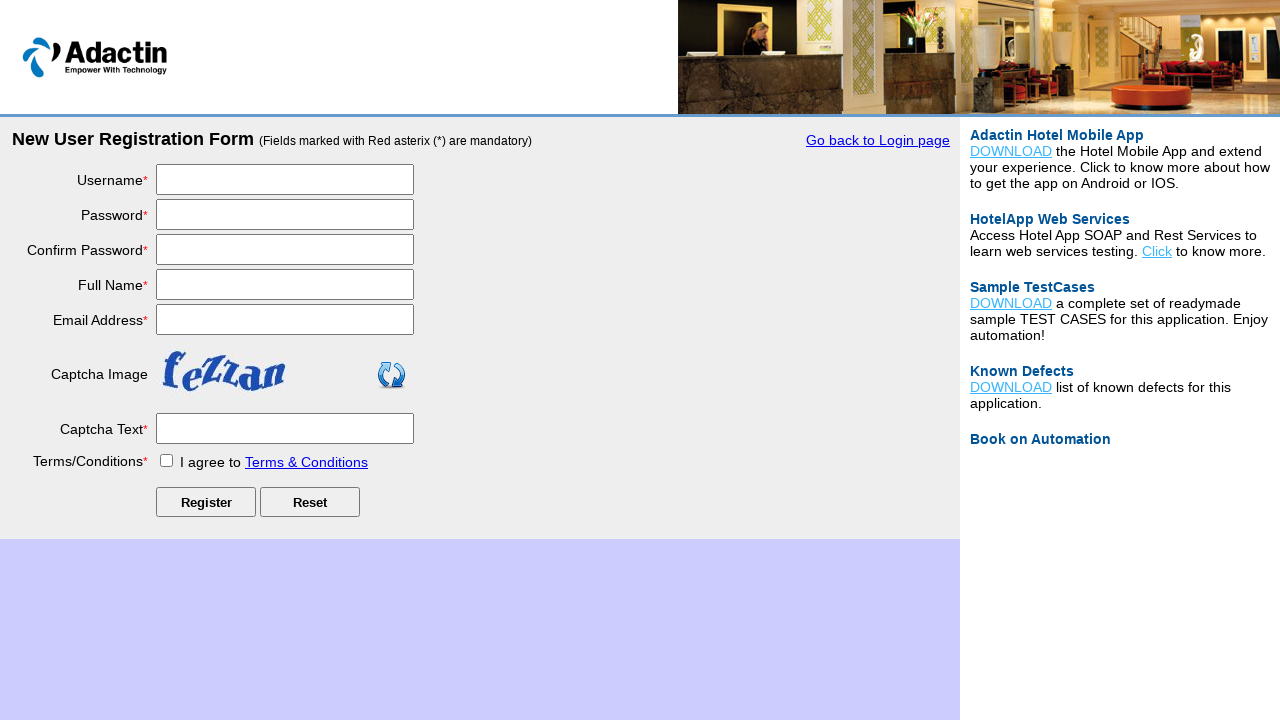

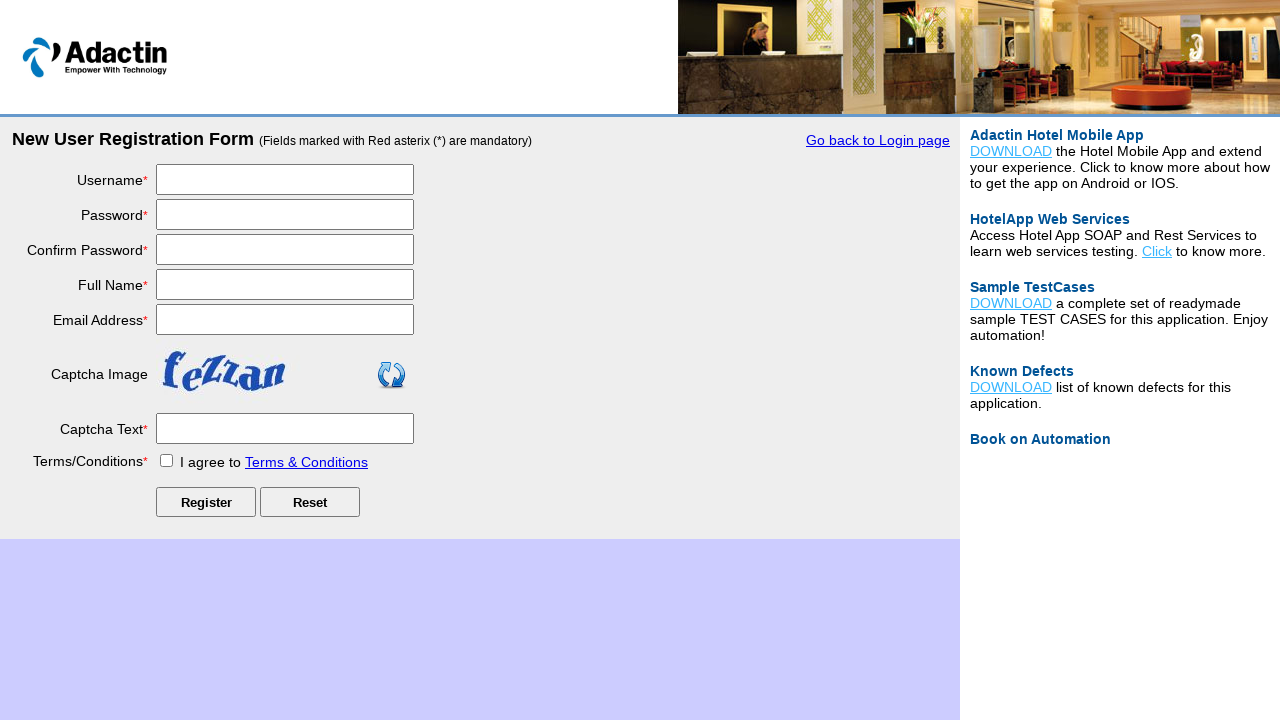